Tests that the page title of the EonBazar website matches the expected title for an organic foods online store

Starting URL: https://eonbazar.com/

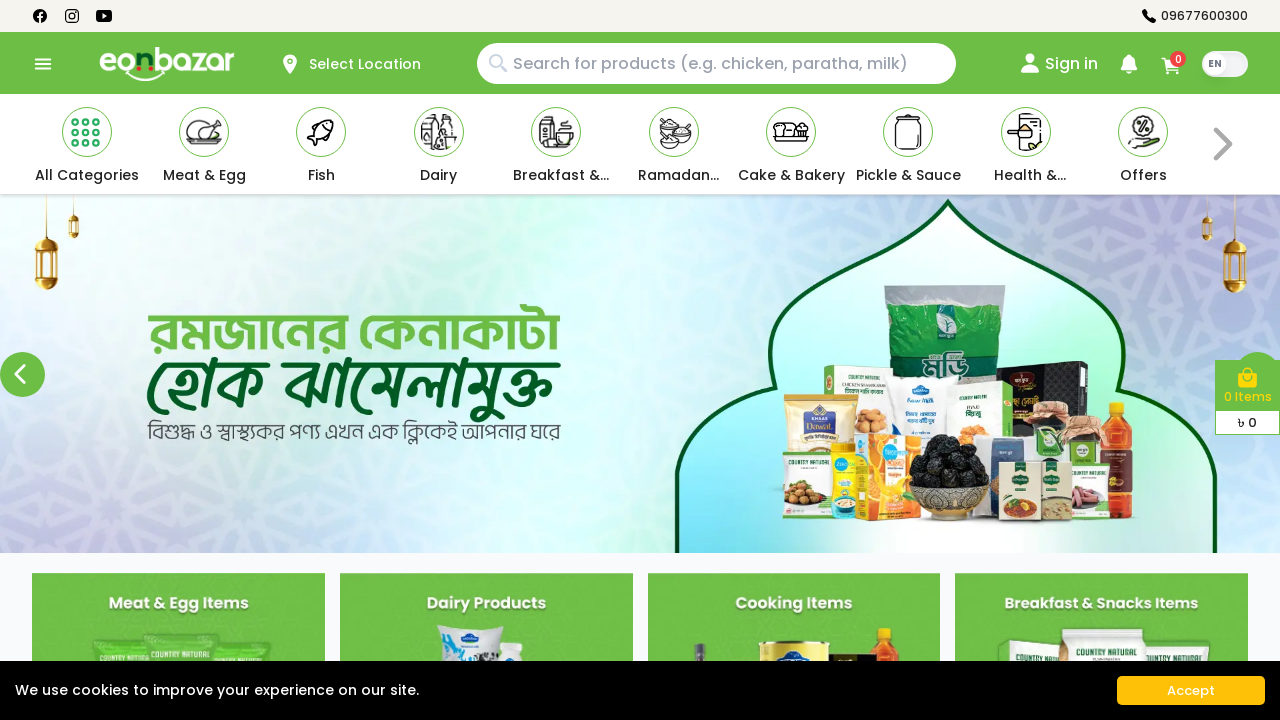

Navigated to EonBazar homepage
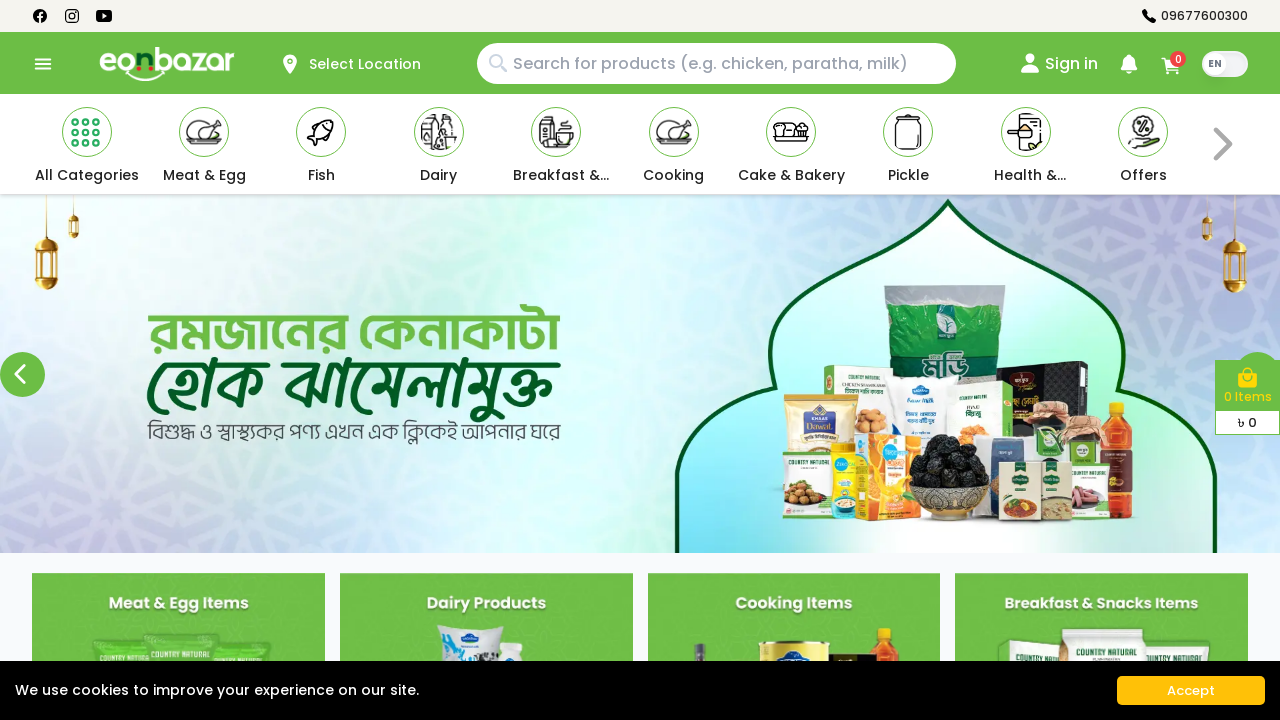

Verified page title matches expected value for organic foods online store
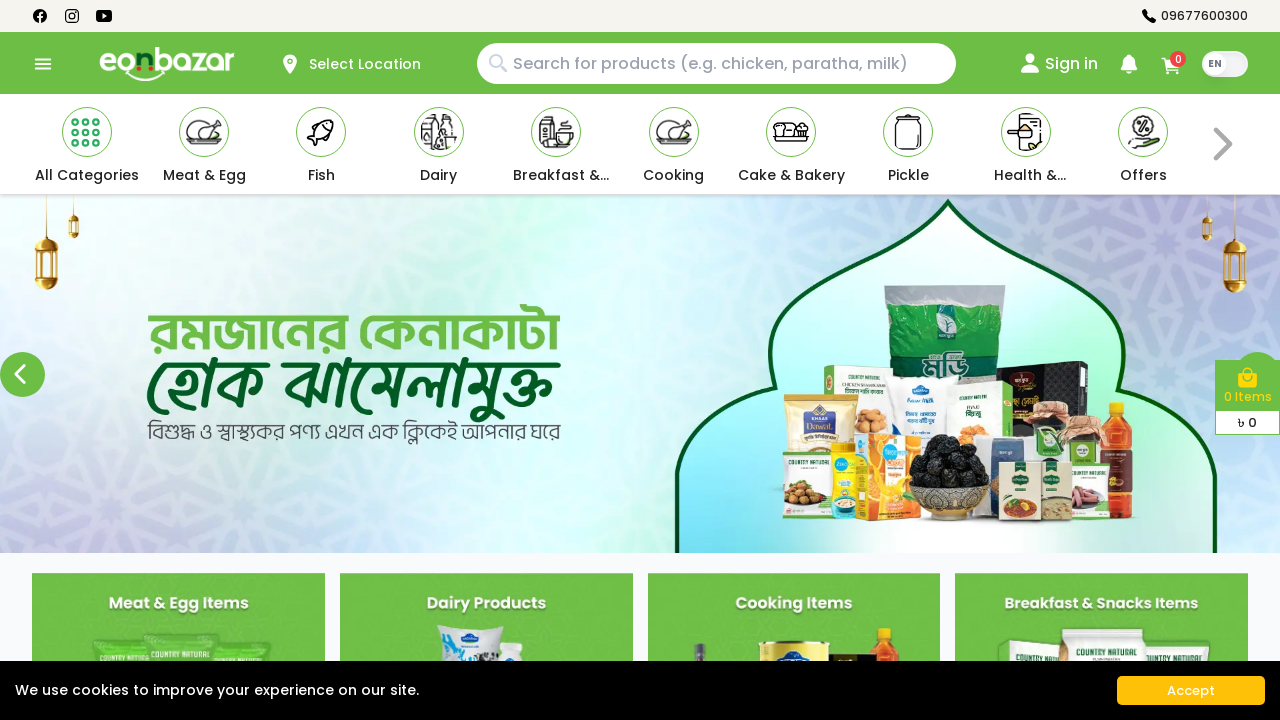

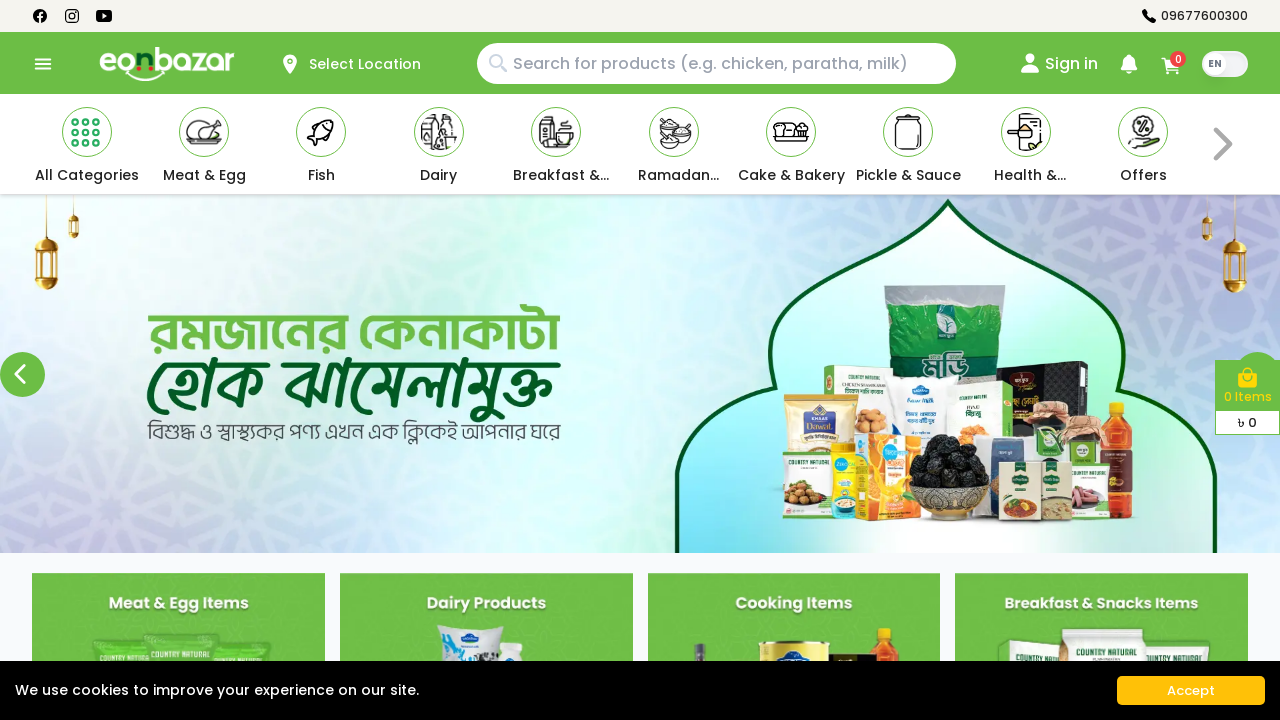